Verifies that the Flipkart homepage URL is correct after navigation.

Starting URL: https://www.flipkart.com/

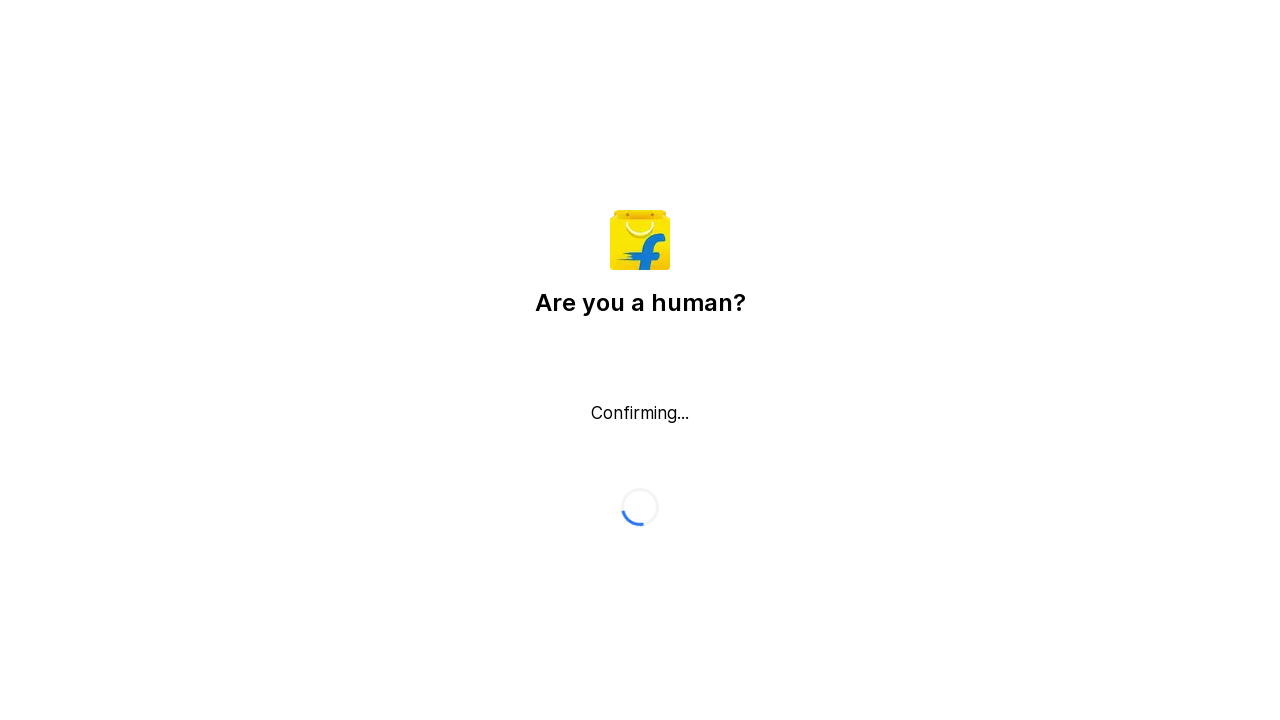

Waited for page to reach domcontentloaded state
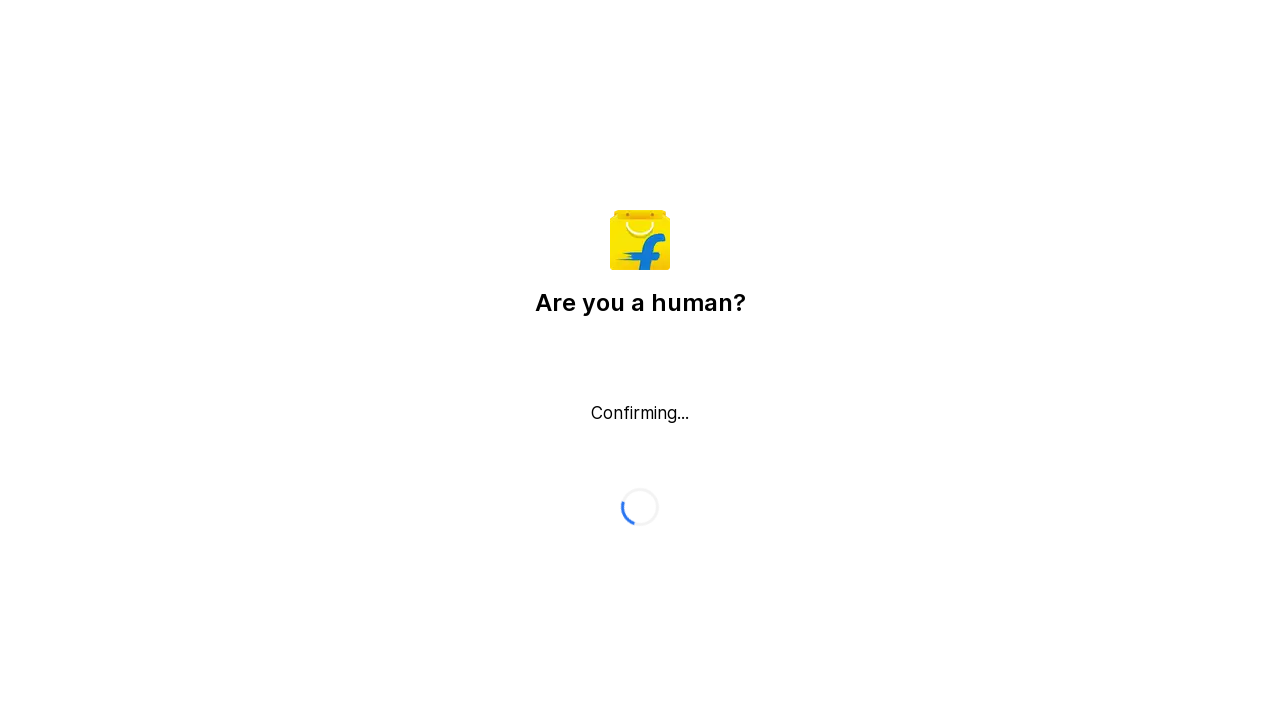

Retrieved current page URL
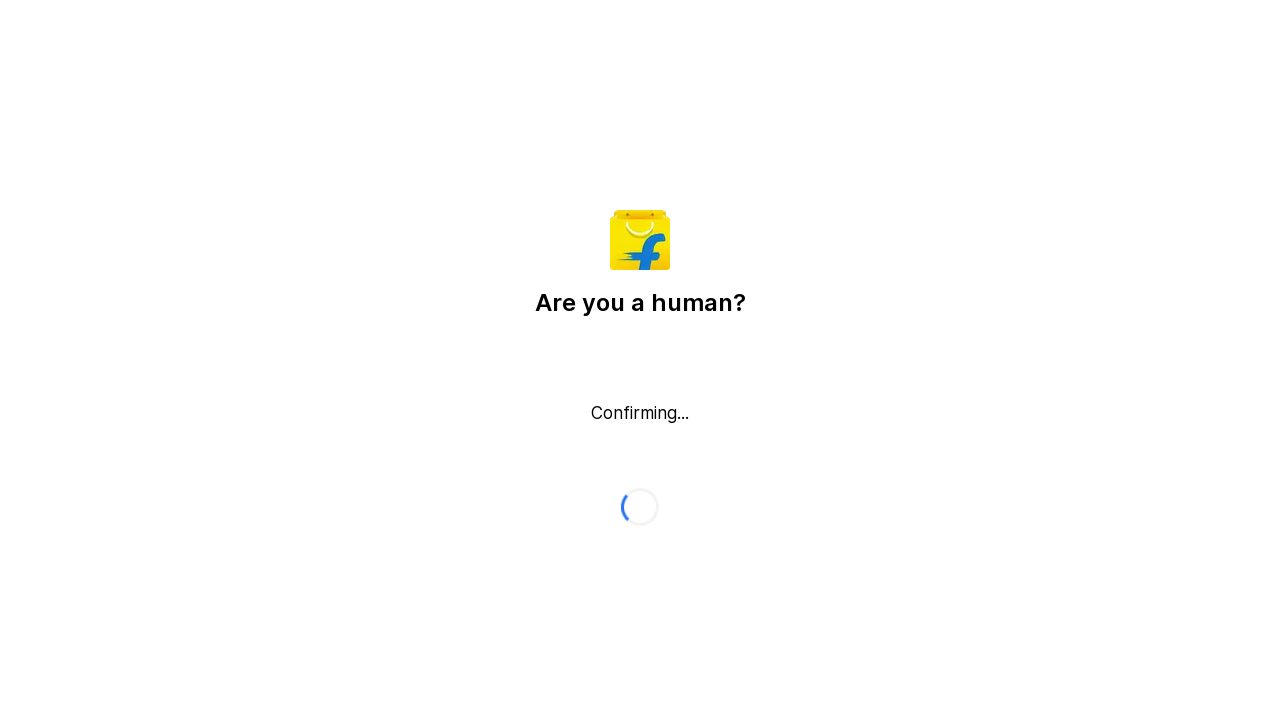

Verified that current URL matches expected Flipkart homepage URL
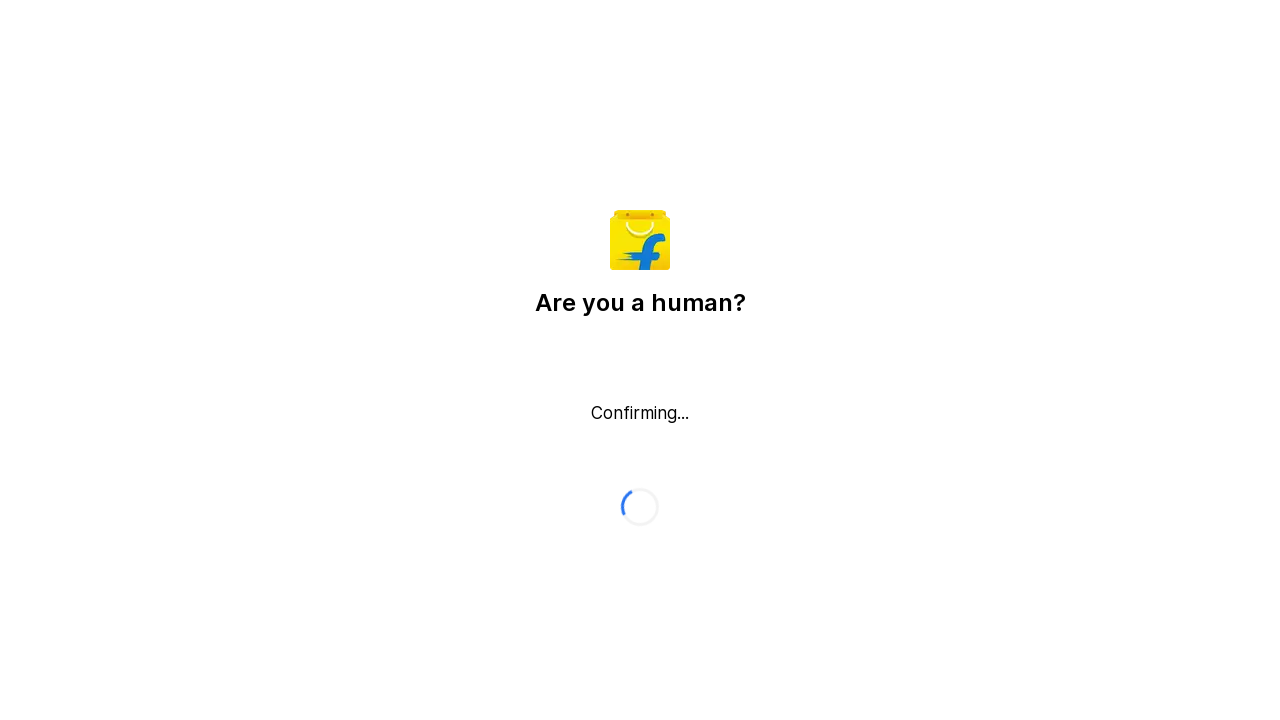

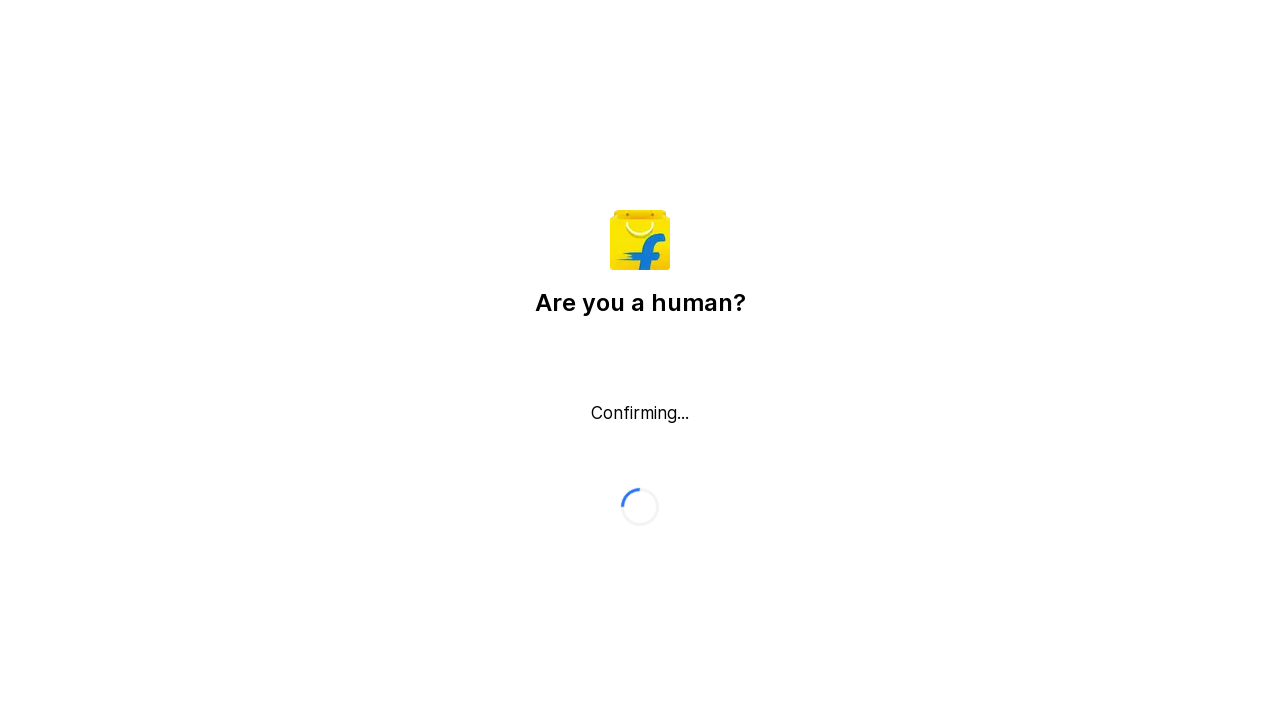